Tests radio button functionality on a demo application by navigating to the Radio Button section, selecting UPI and office options, and submitting the form

Starting URL: https://demoapps.qspiders.com/

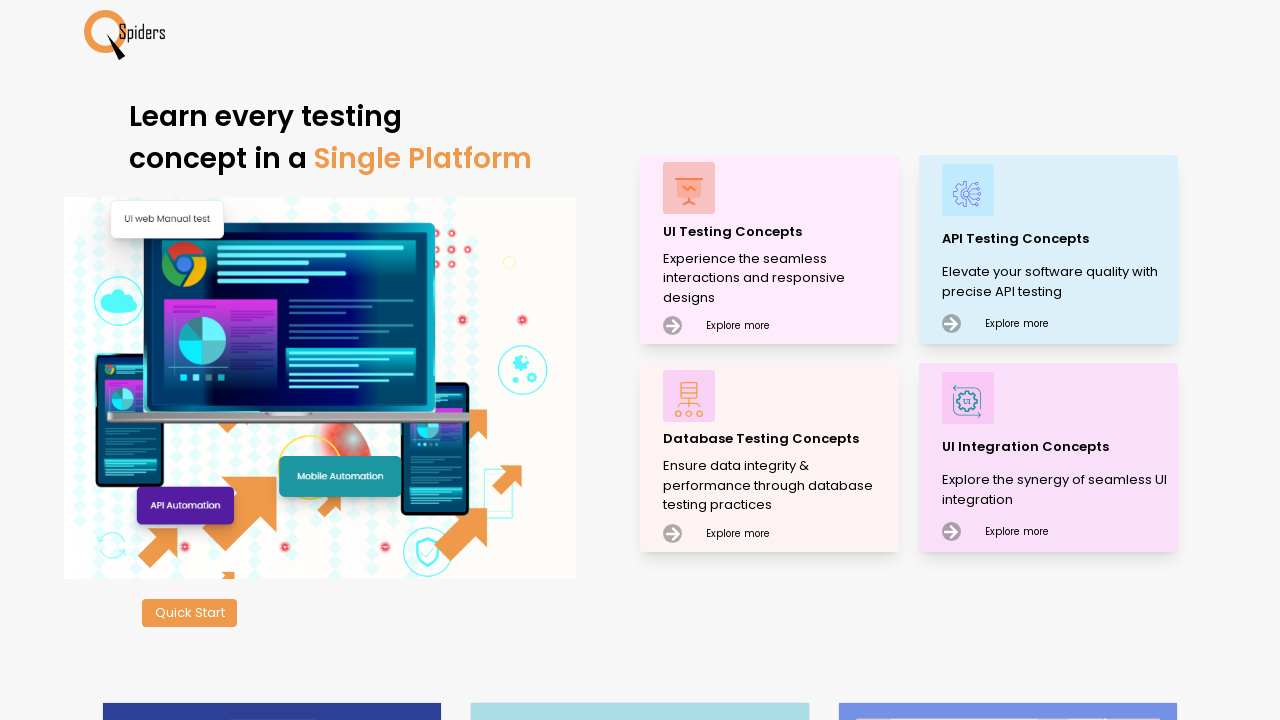

Clicked menu/navigation icon at (672, 326) on xpath=//*[name()='svg' and @stroke='currentColor']
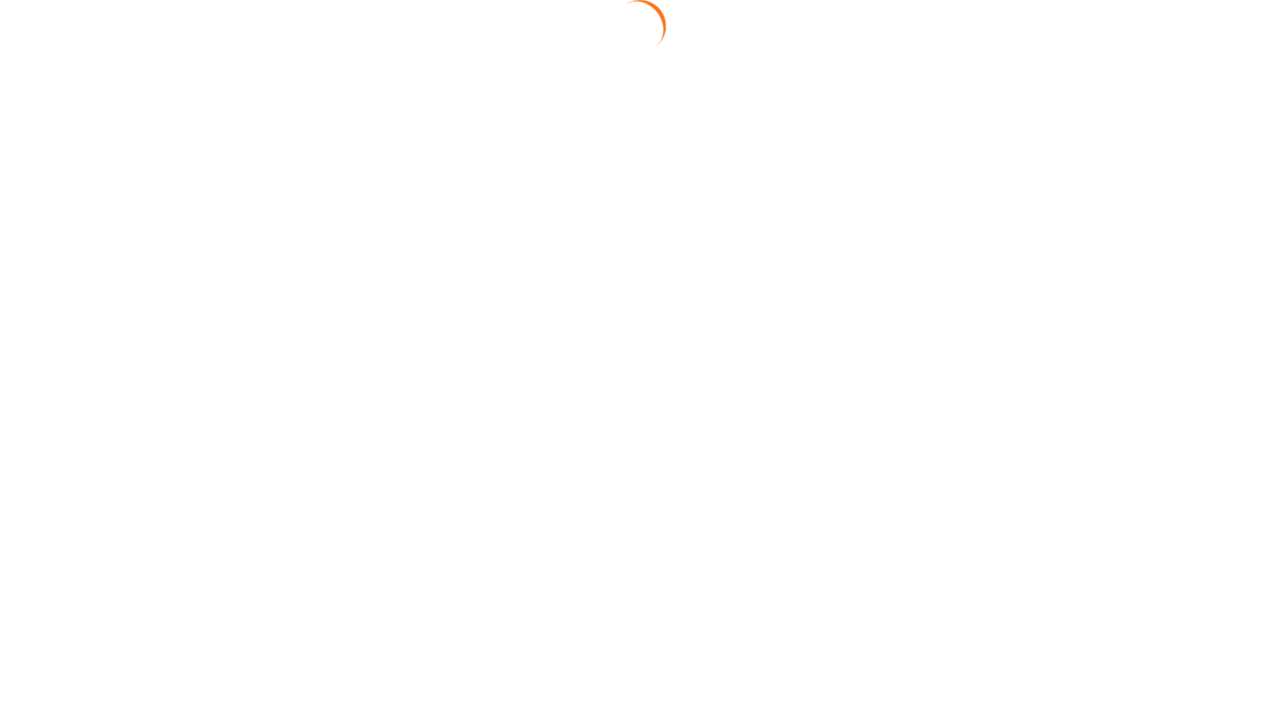

Clicked on Radio Button section link at (62, 259) on xpath=//a/section[text()='Radio Button']
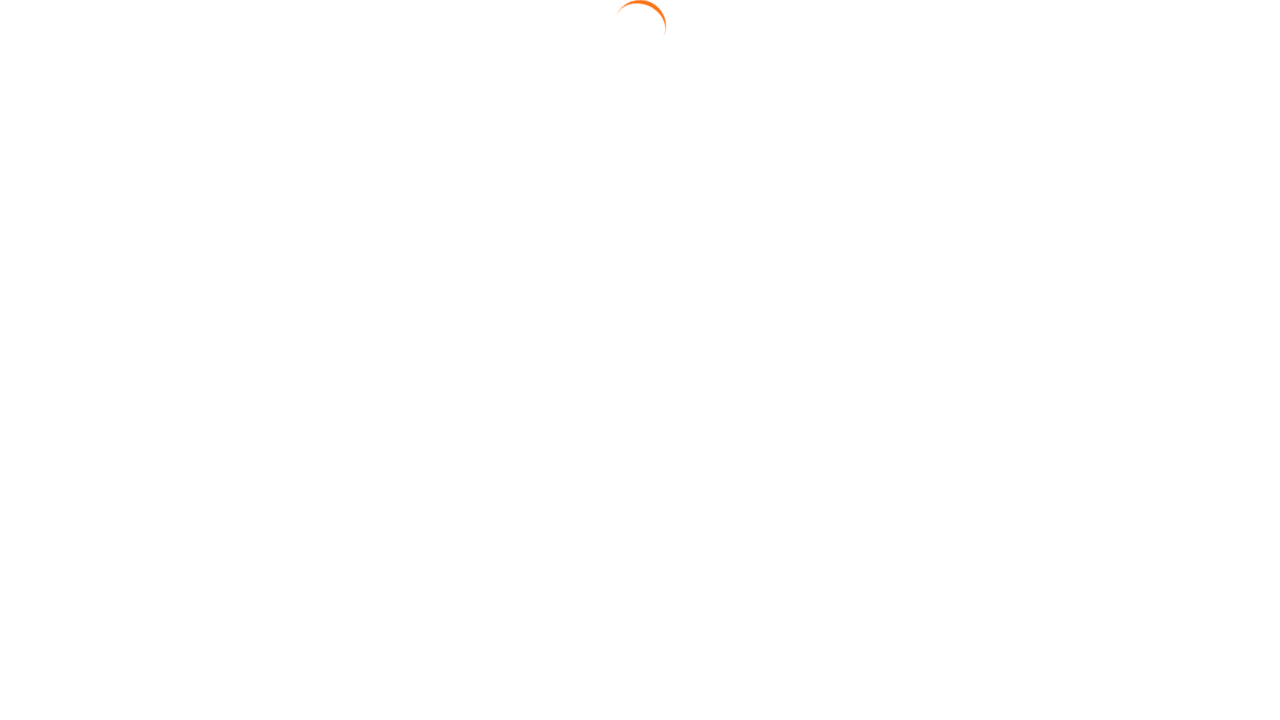

Clicked on Default tab at (1170, 131) on xpath=//li/a[text()='Default']
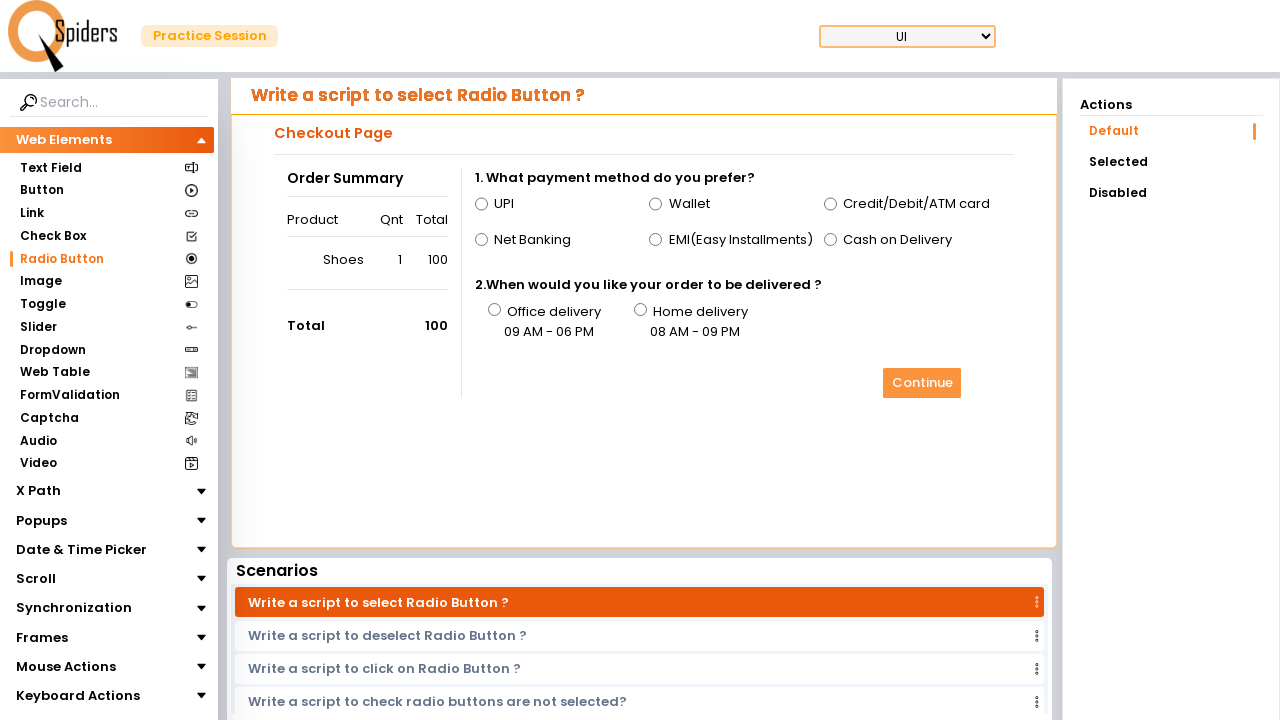

Selected UPI radio button at (481, 204) on input[value='Upi']
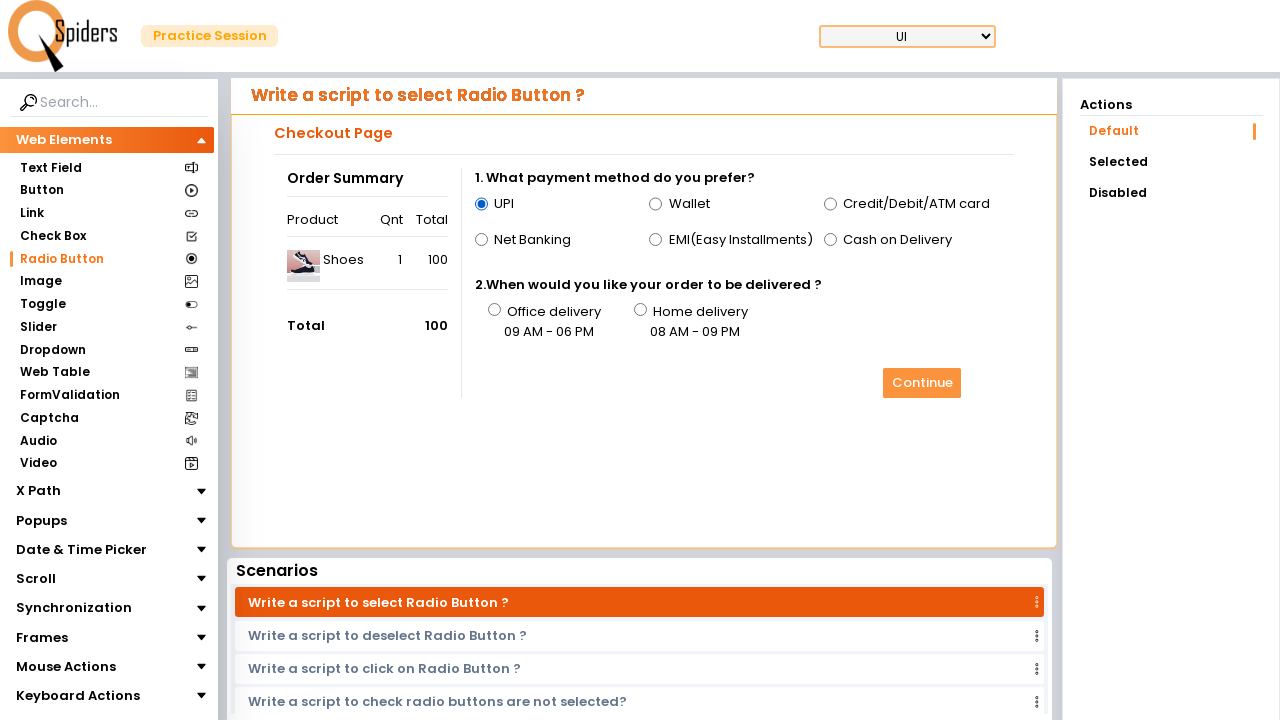

Selected office radio button at (494, 310) on input[value='office']
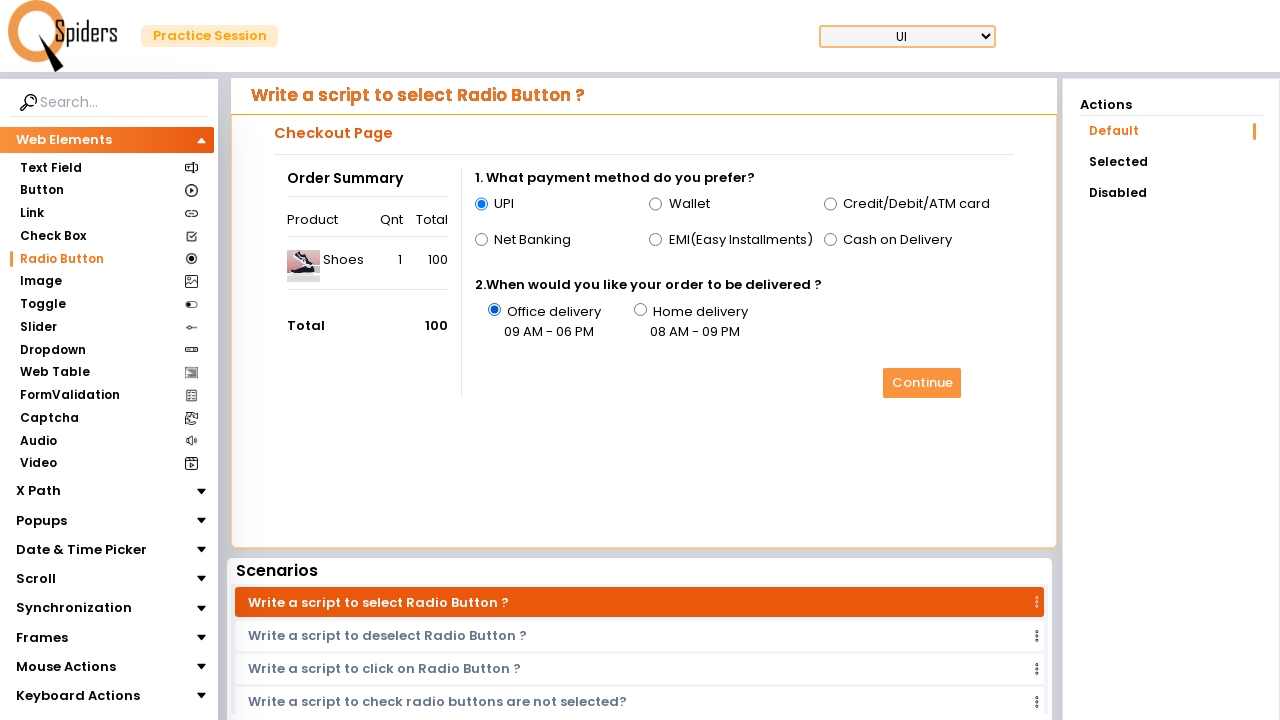

Clicked Continue button to submit form at (922, 383) on button:has-text('Continue')
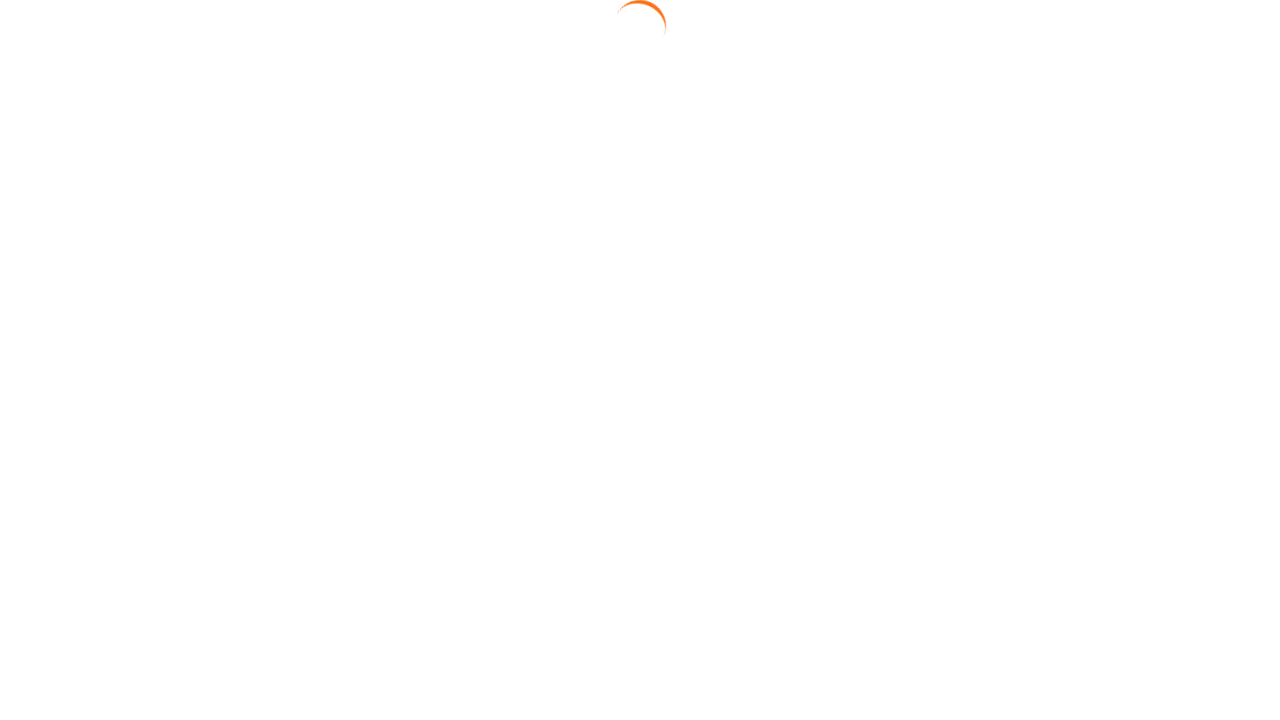

Form submission confirmed - Selected link appeared
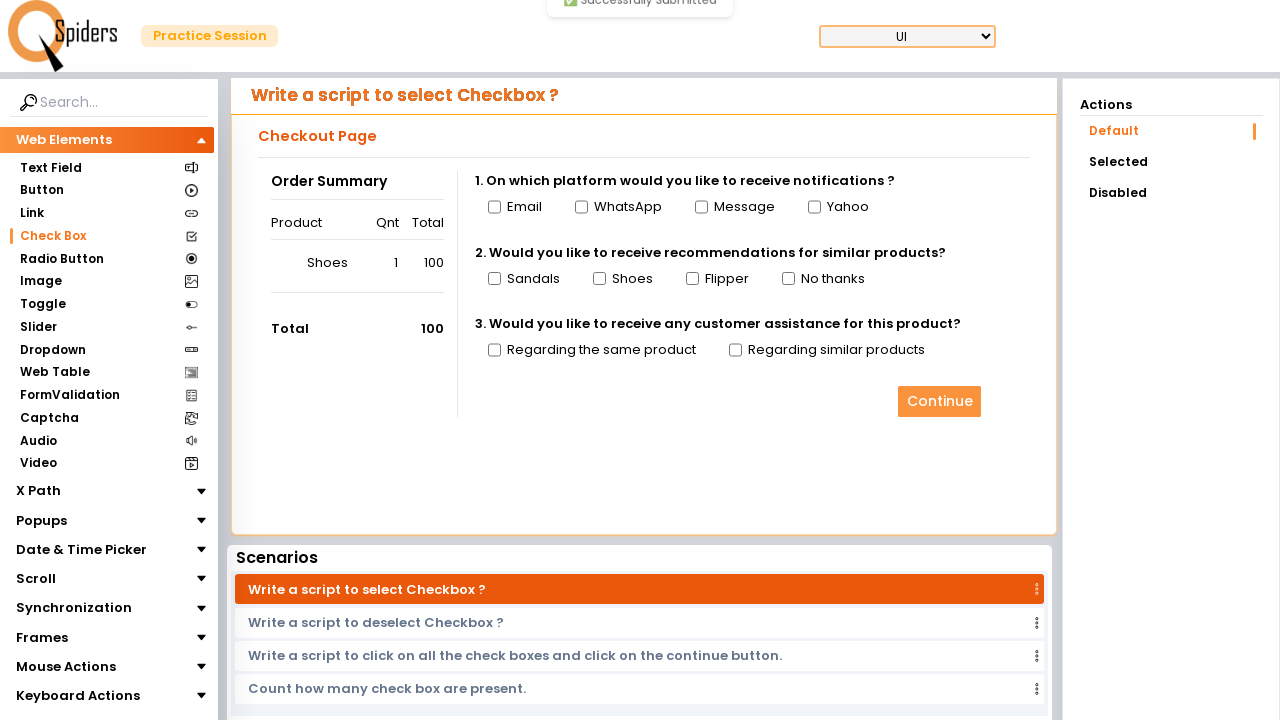

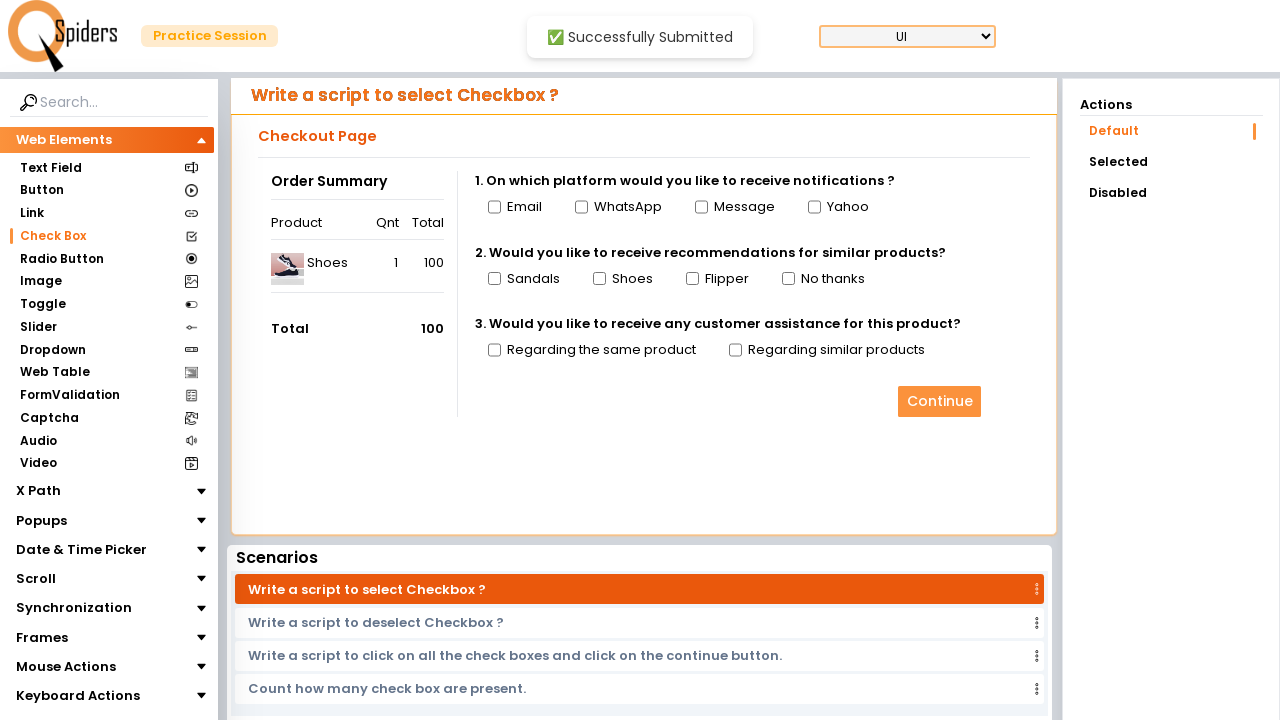